Tests navigation to the 200 status code page and verifies the status text, then navigates back

Starting URL: https://the-internet.herokuapp.com/status_codes

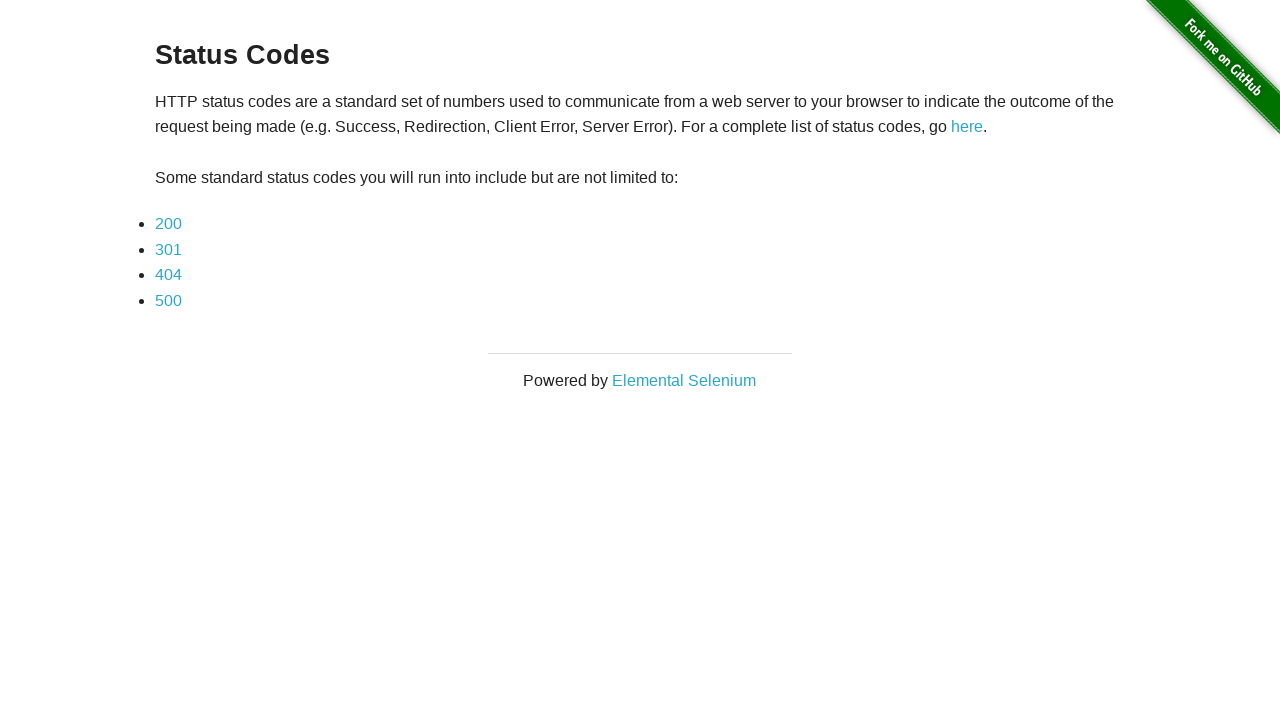

Clicked on 200 status code link at (168, 224) on a[href*='200']
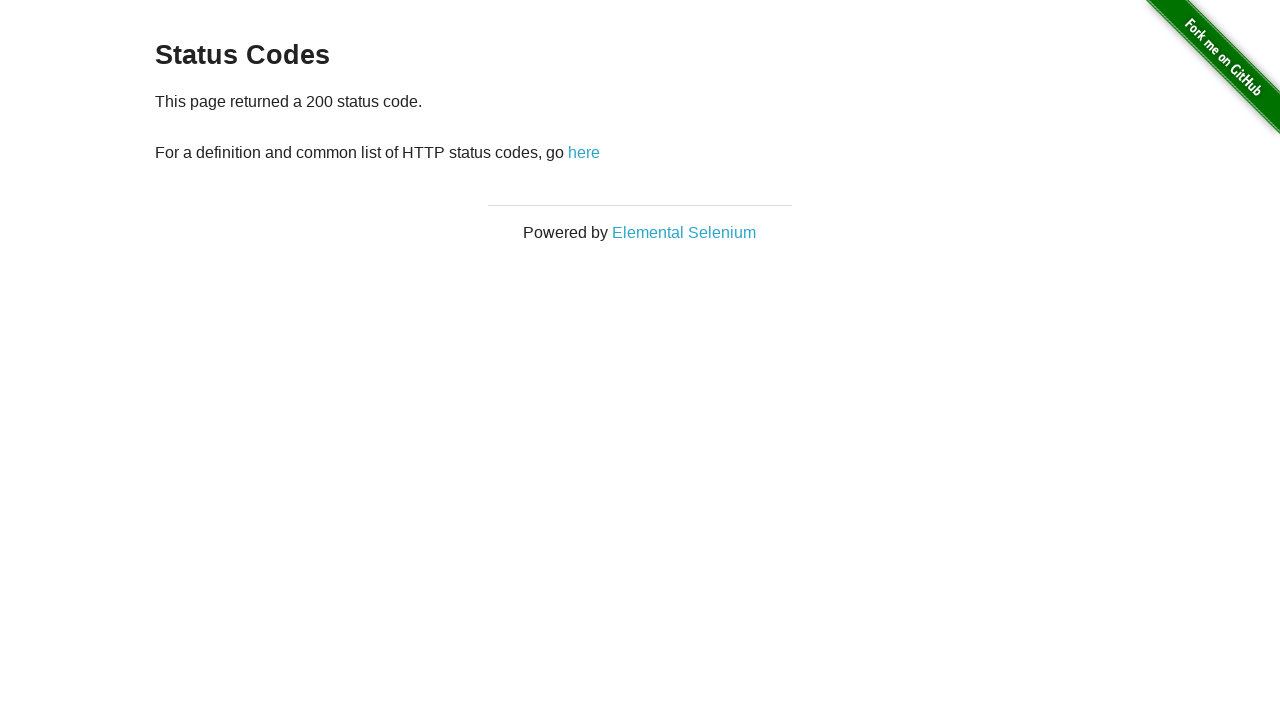

Retrieved status text from page
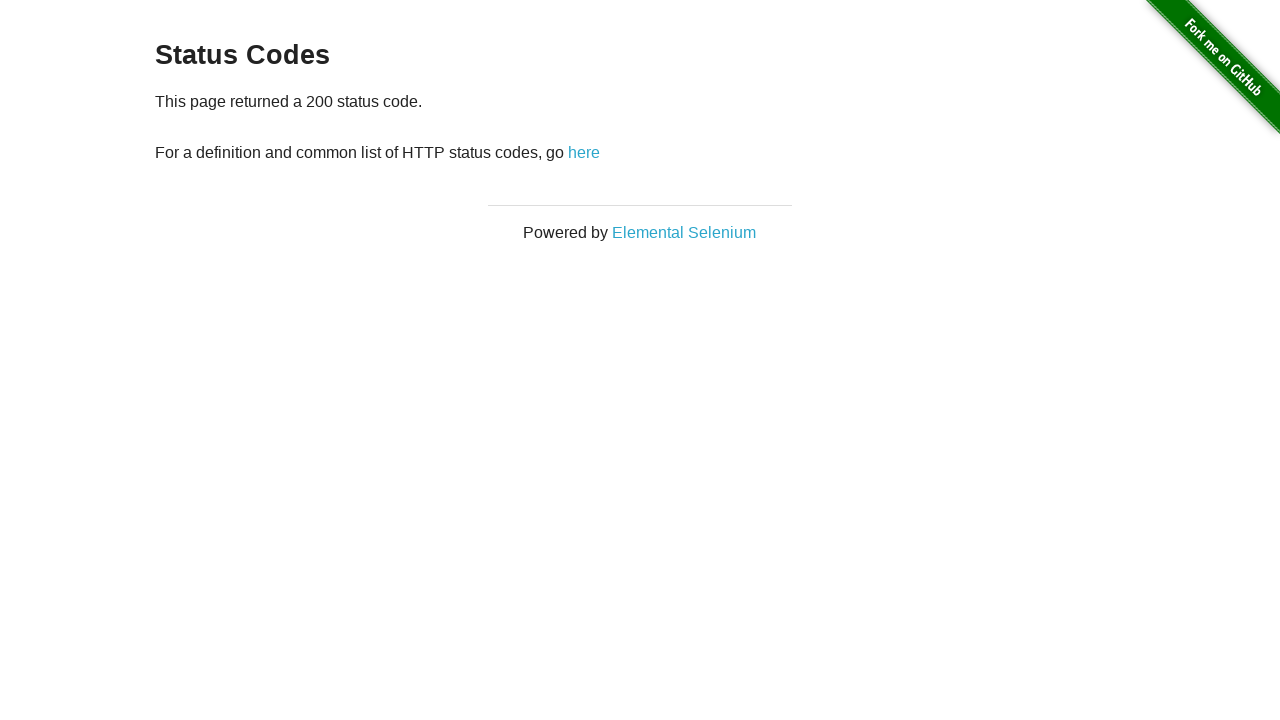

Verified status text is not None
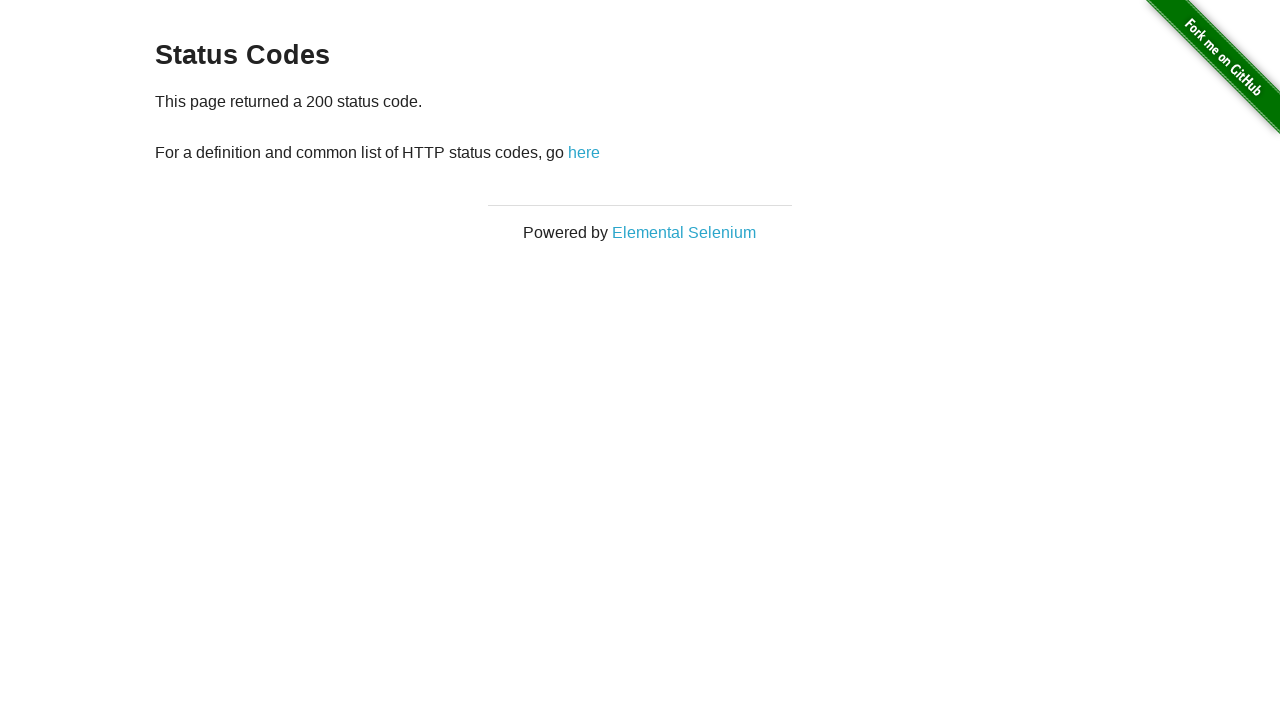

Navigated back to status codes page
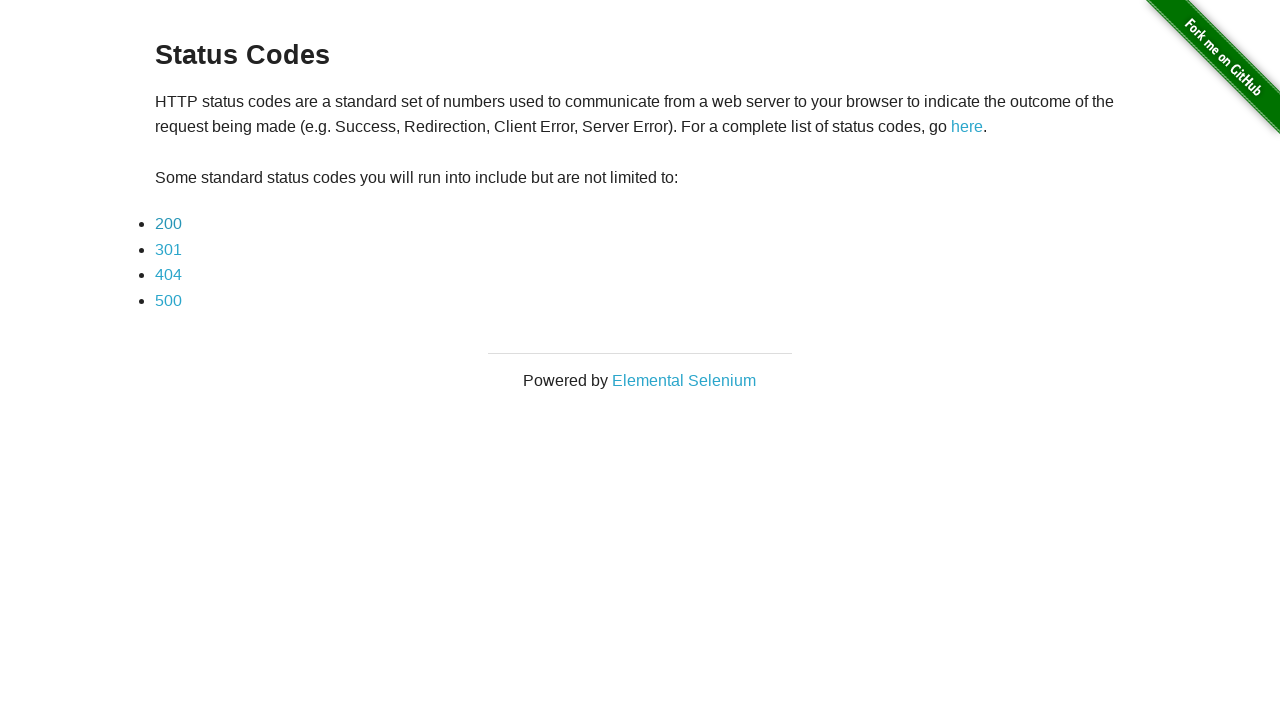

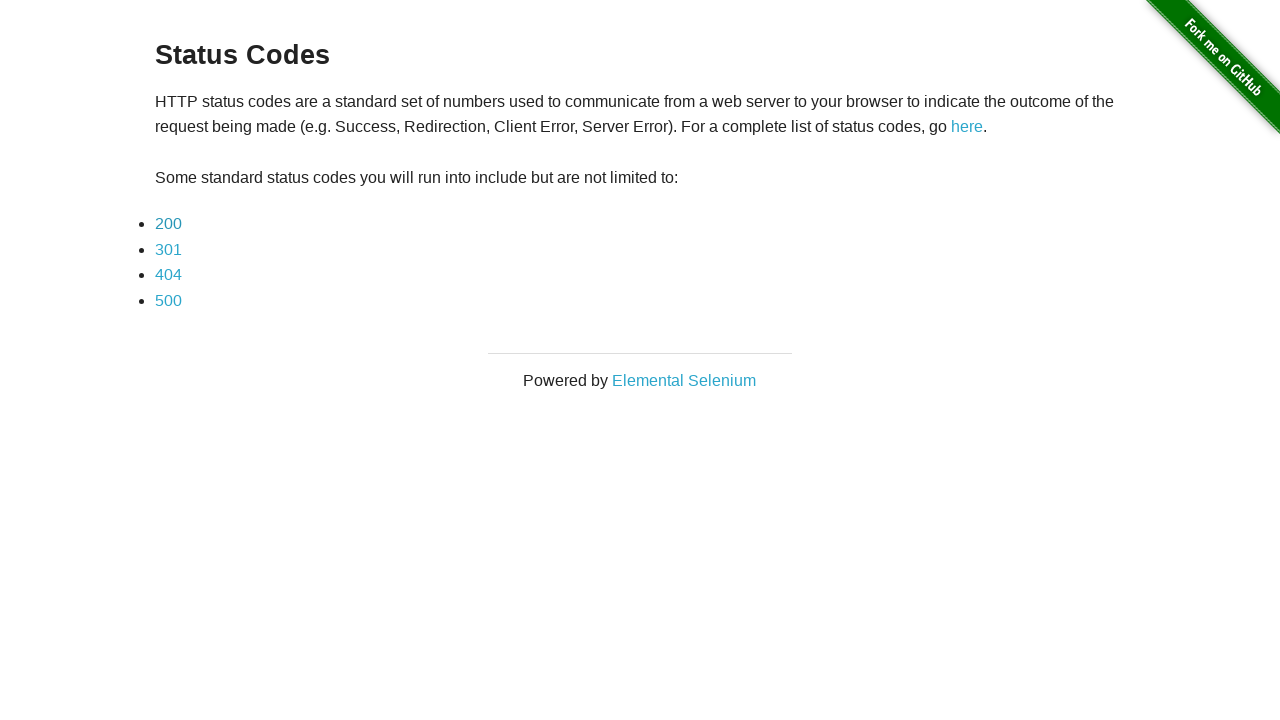